Solves a math captcha by extracting a value from an element attribute, calculating the result, and submitting the form with checkbox and radio button selections

Starting URL: http://suninjuly.github.io/get_attribute.html

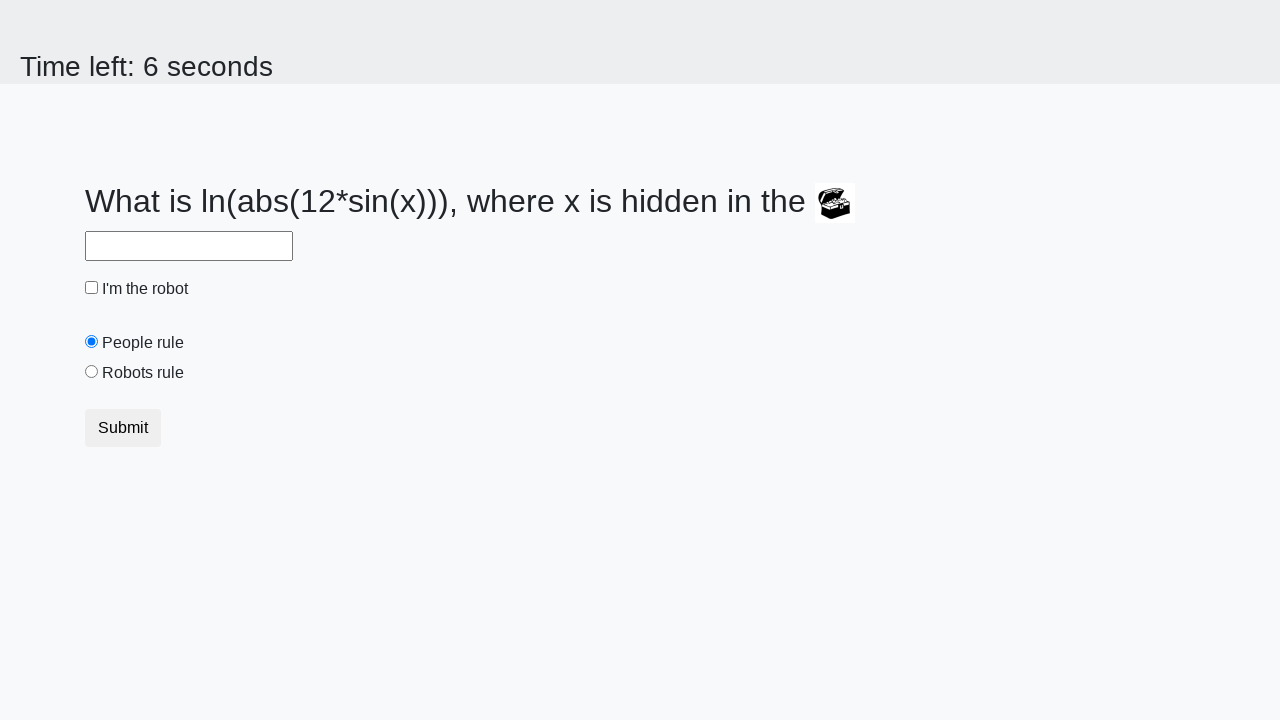

Located treasure element
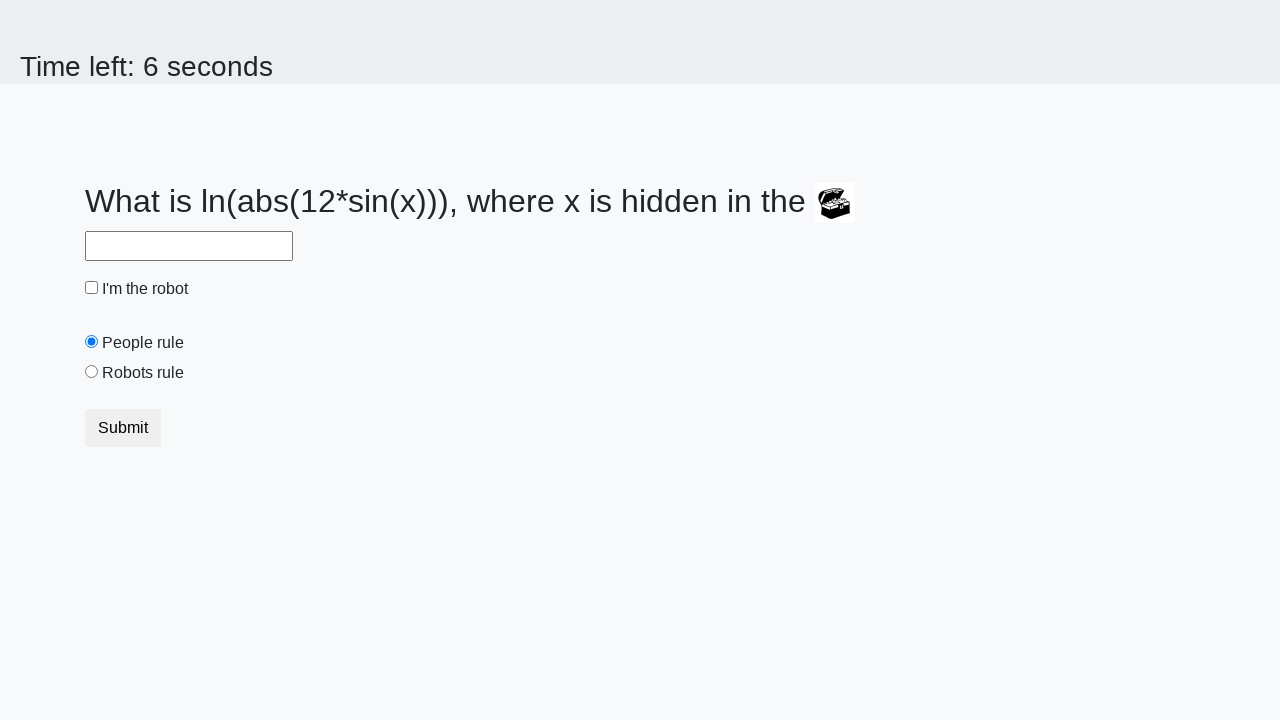

Extracted valuex attribute from treasure element
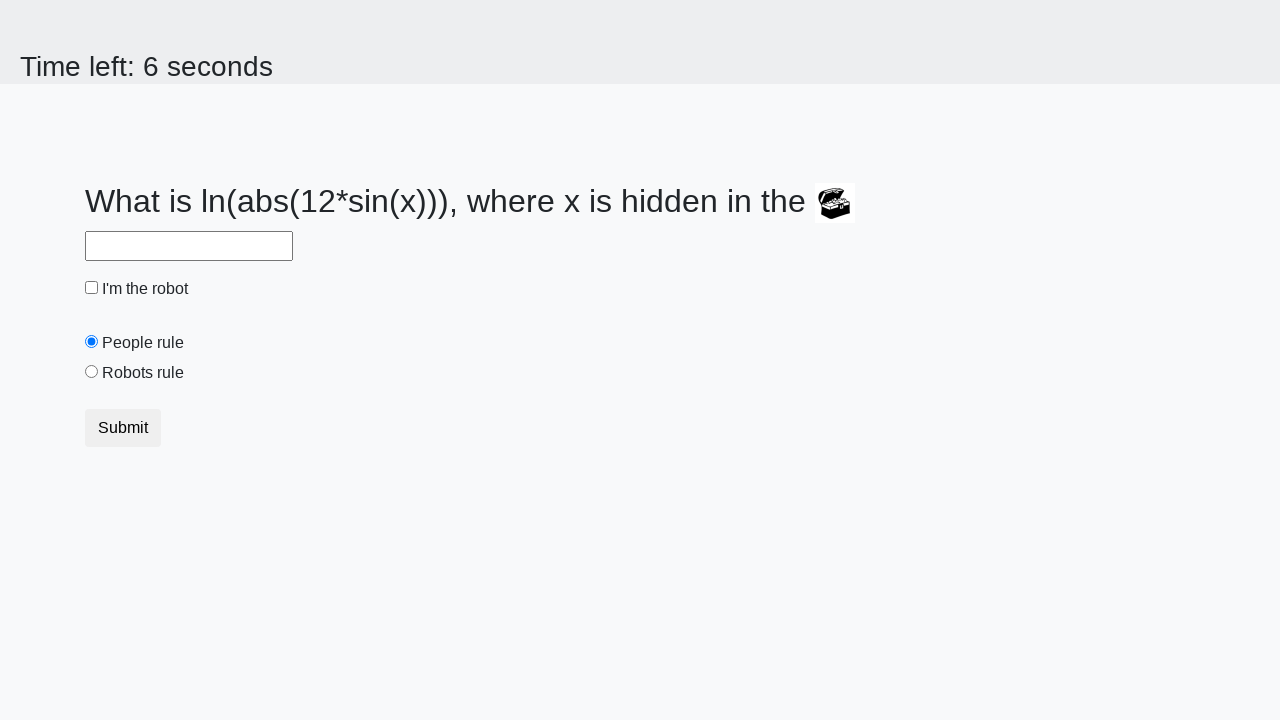

Calculated answer using formula: log(abs(12*sin(x)))
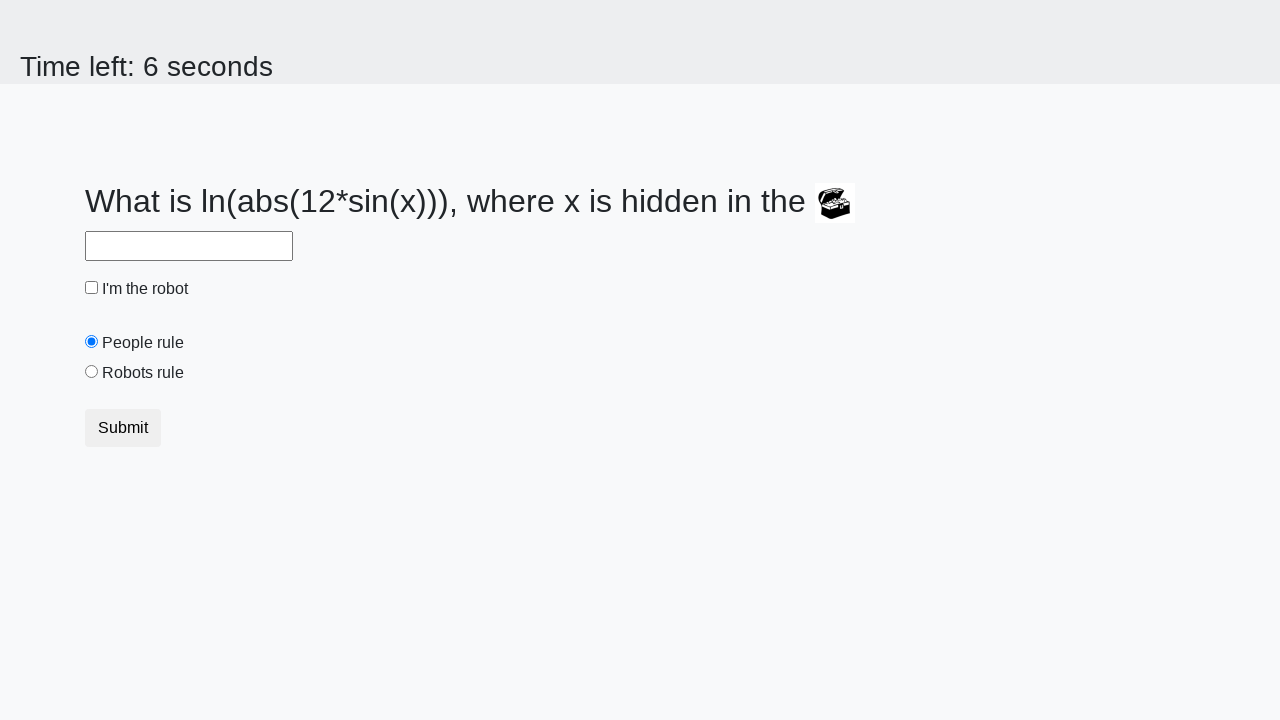

Filled answer field with calculated result on #answer
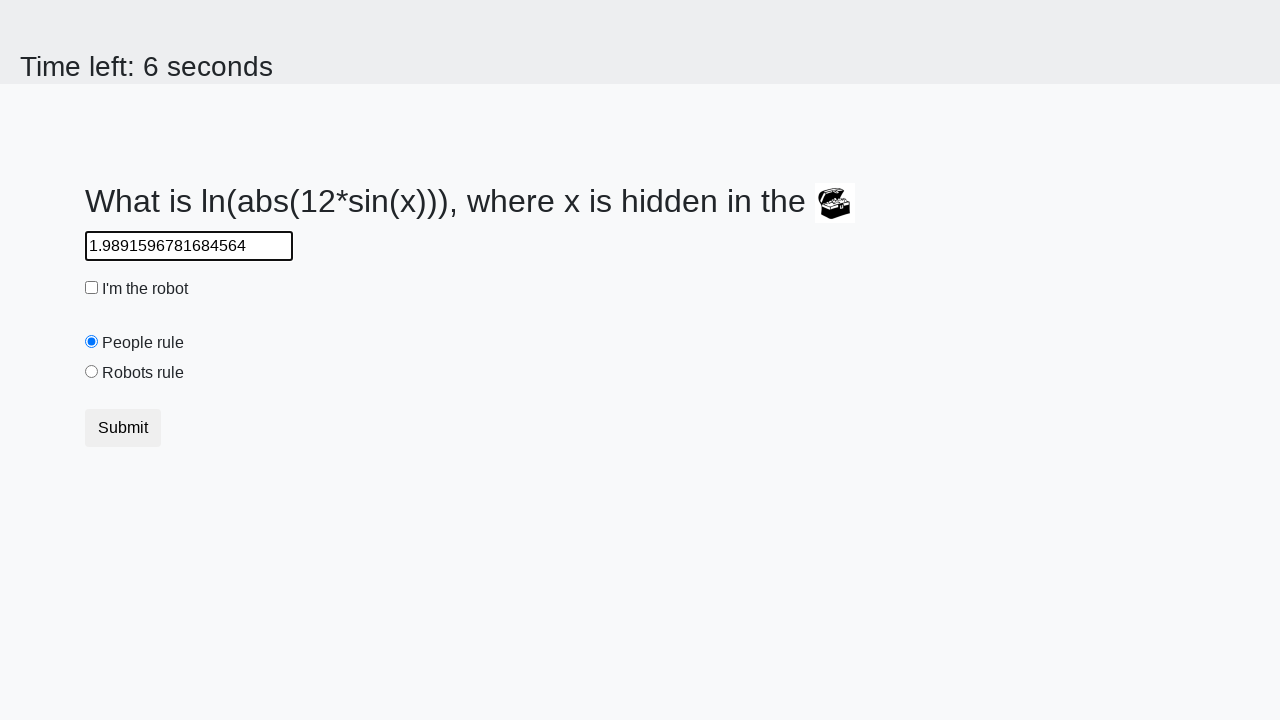

Checked the robot checkbox at (92, 288) on #robotCheckbox
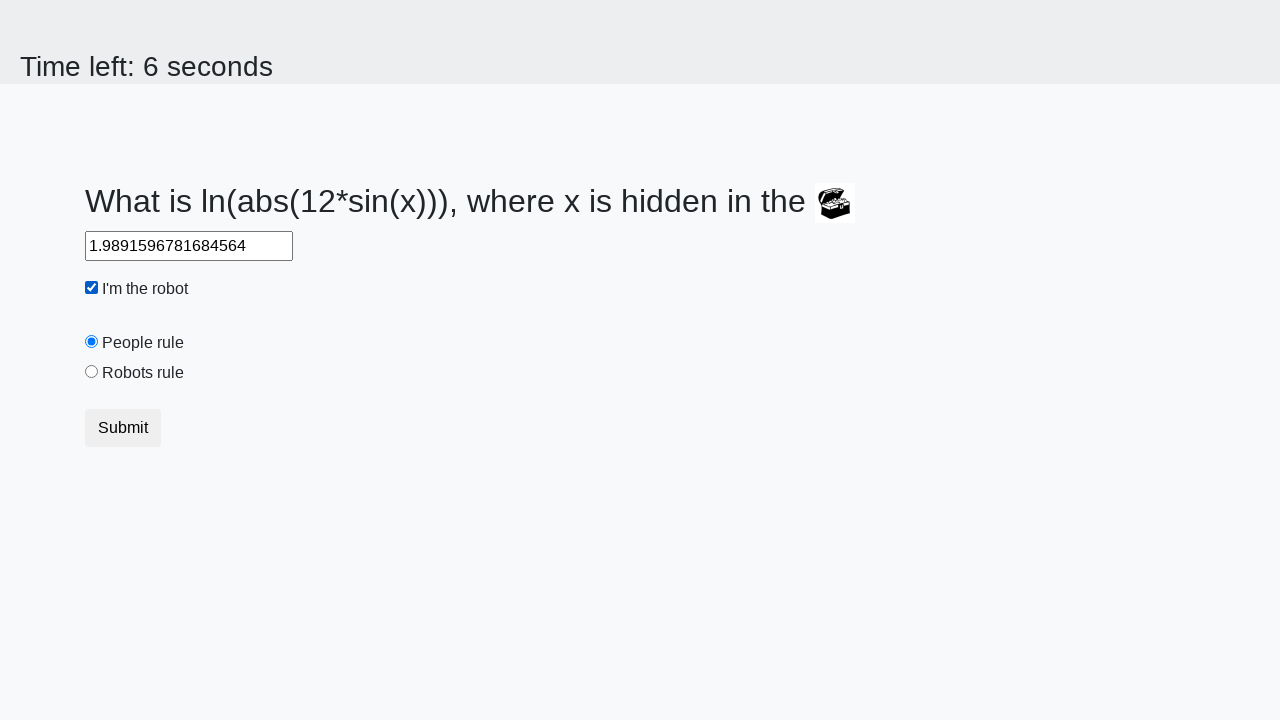

Selected the robots rule radio button at (92, 372) on #robotsRule
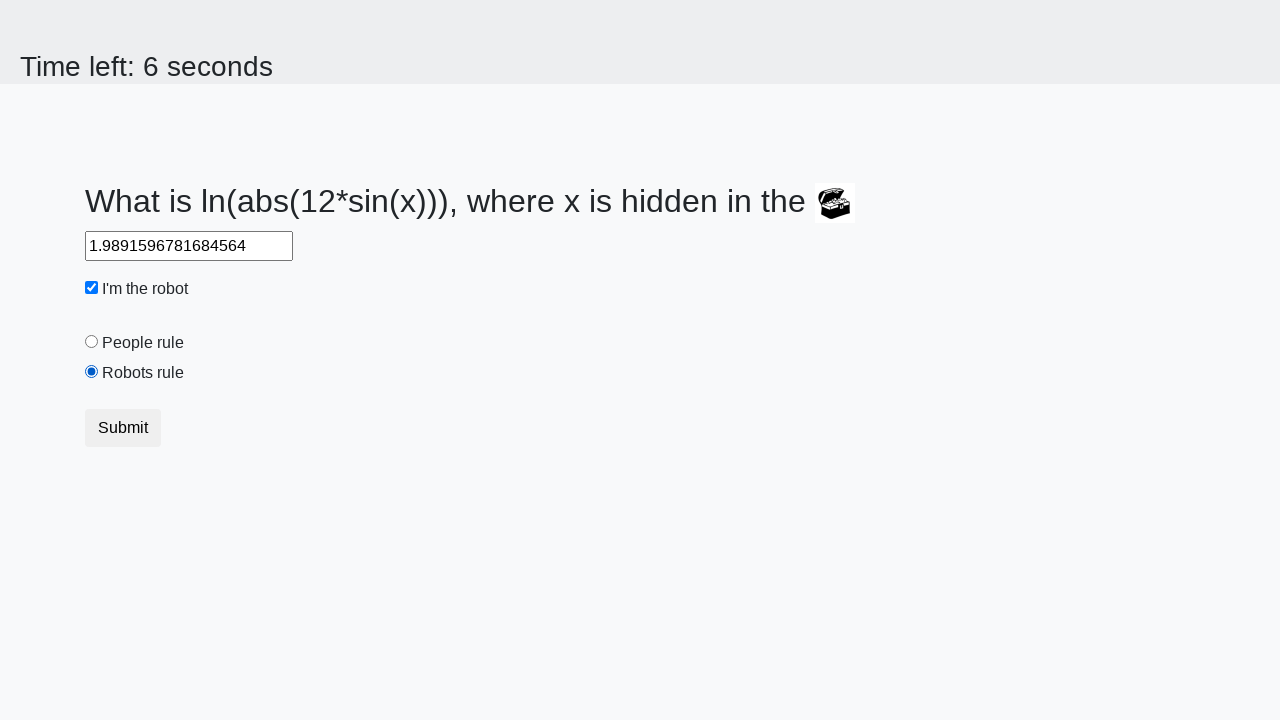

Submitted the form by clicking submit button at (123, 428) on button.btn
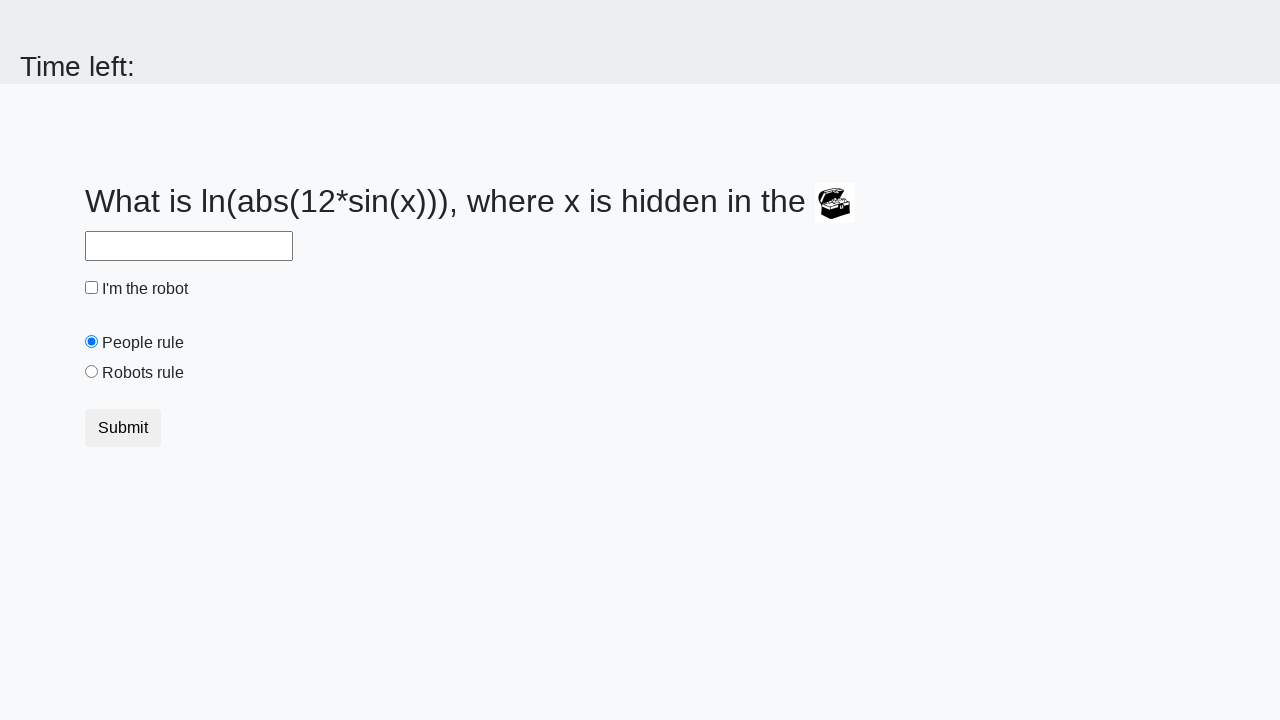

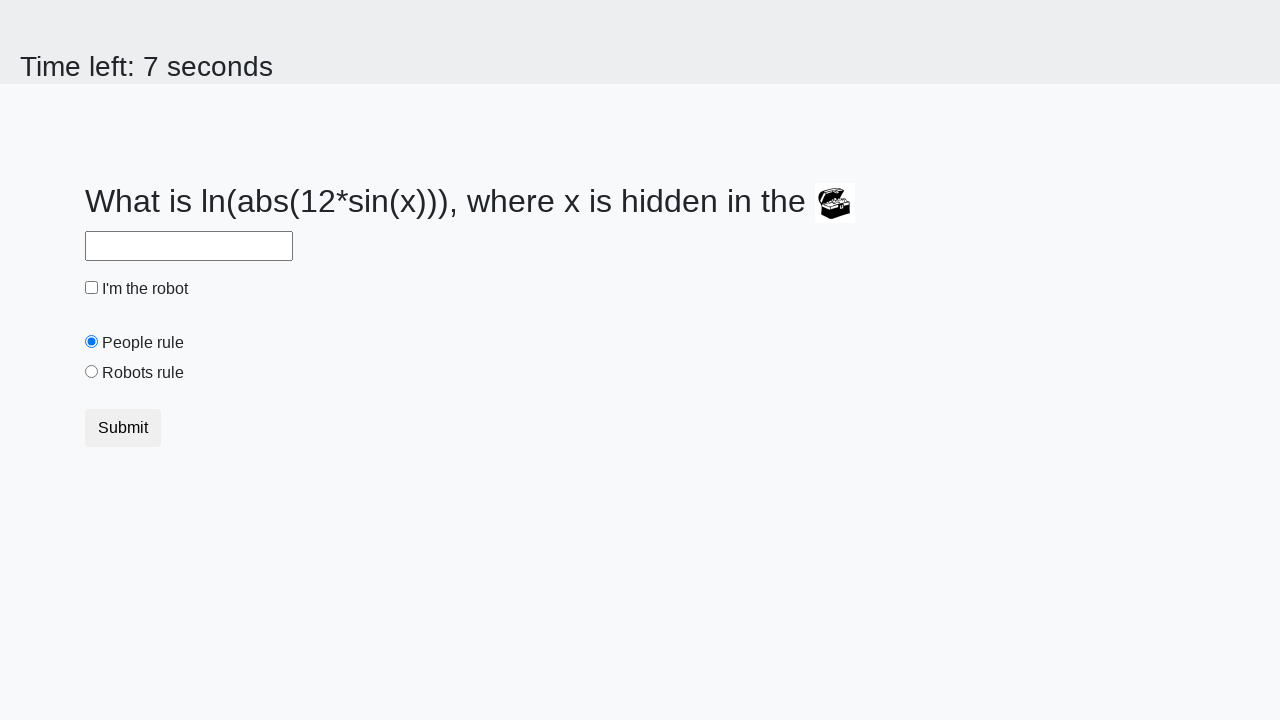